Tests switching between multiple browser windows by clicking a link that opens a new window, then switching between the original and new windows using window handles by index order.

Starting URL: http://the-internet.herokuapp.com/windows

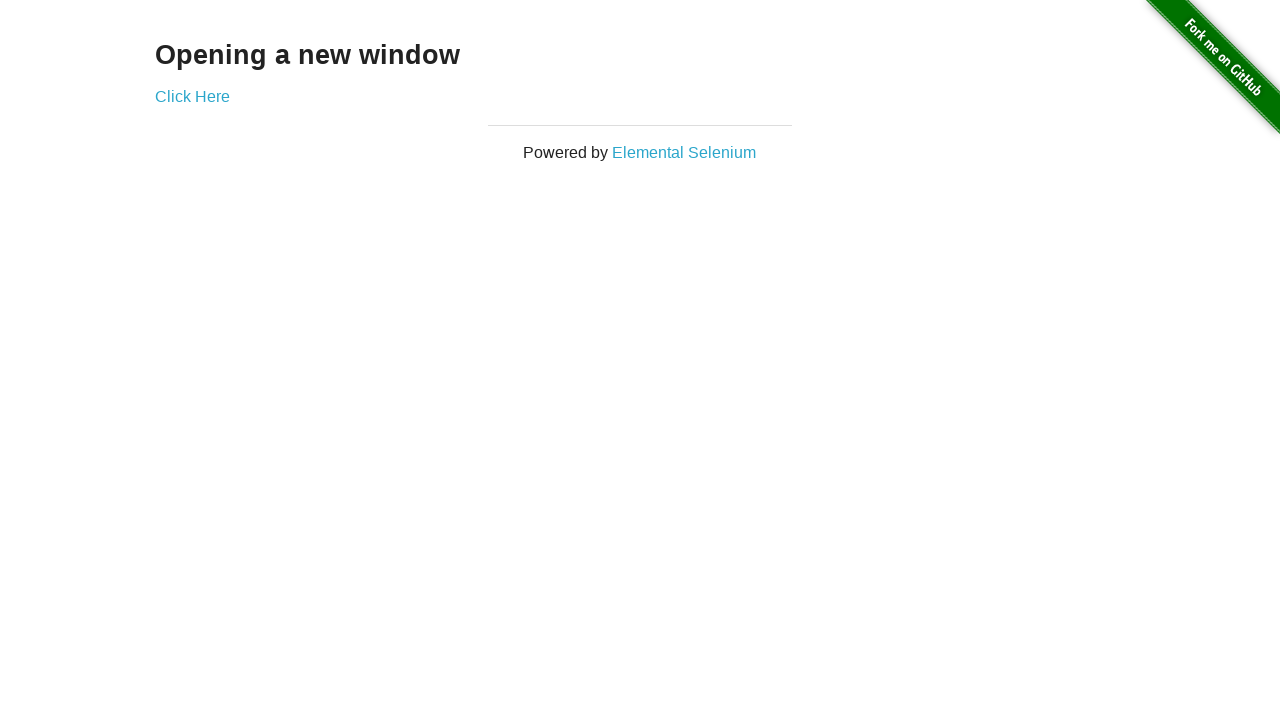

Clicked link to open new window at (192, 96) on .example a
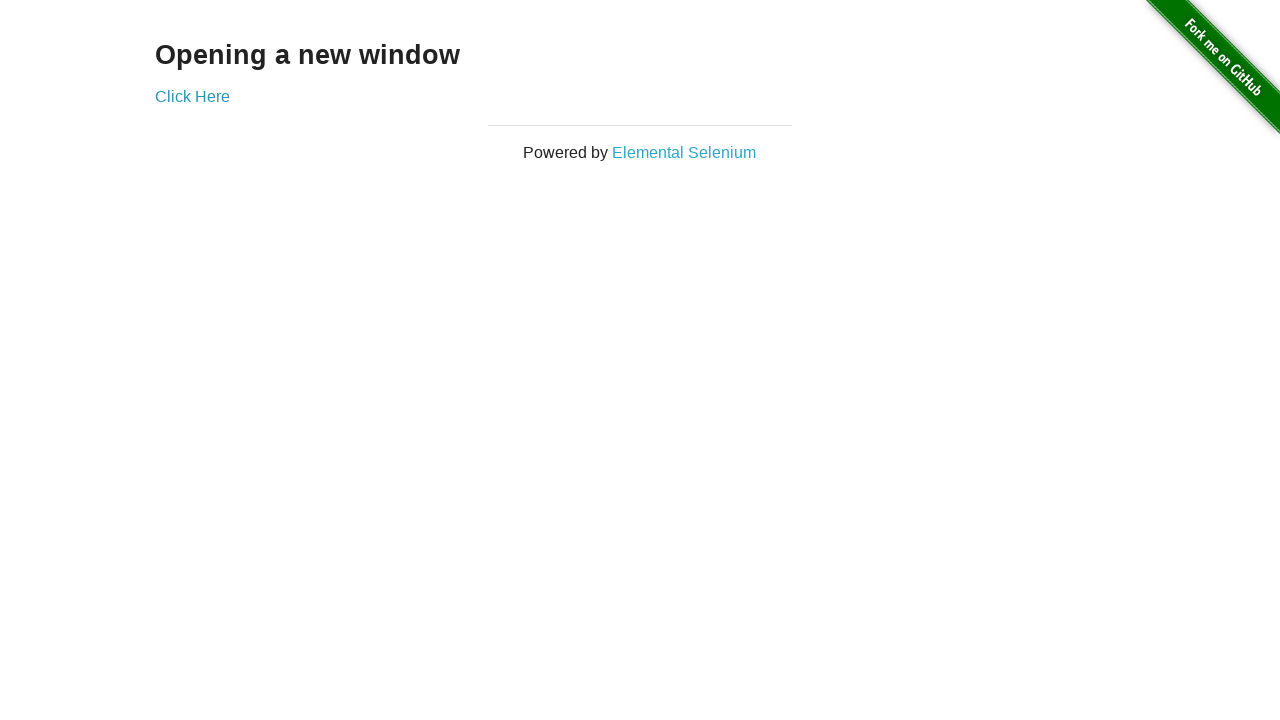

New window opened and captured
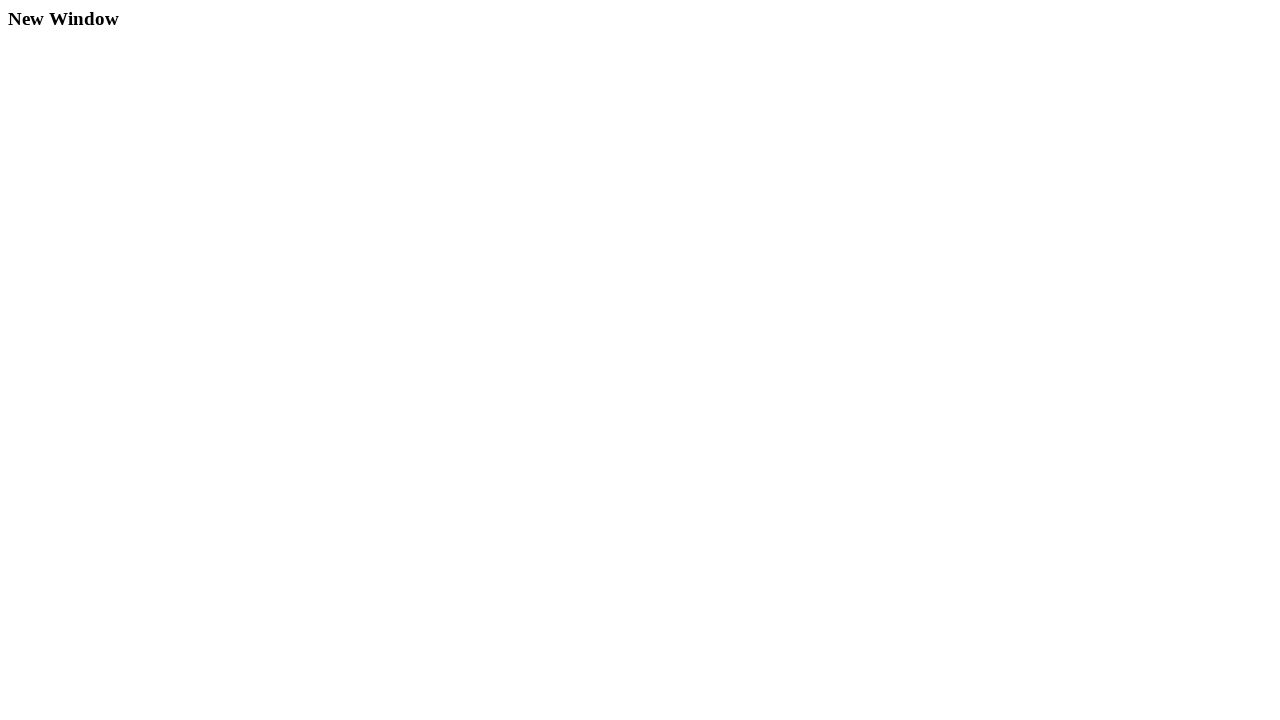

Verified original window title is not 'New Window'
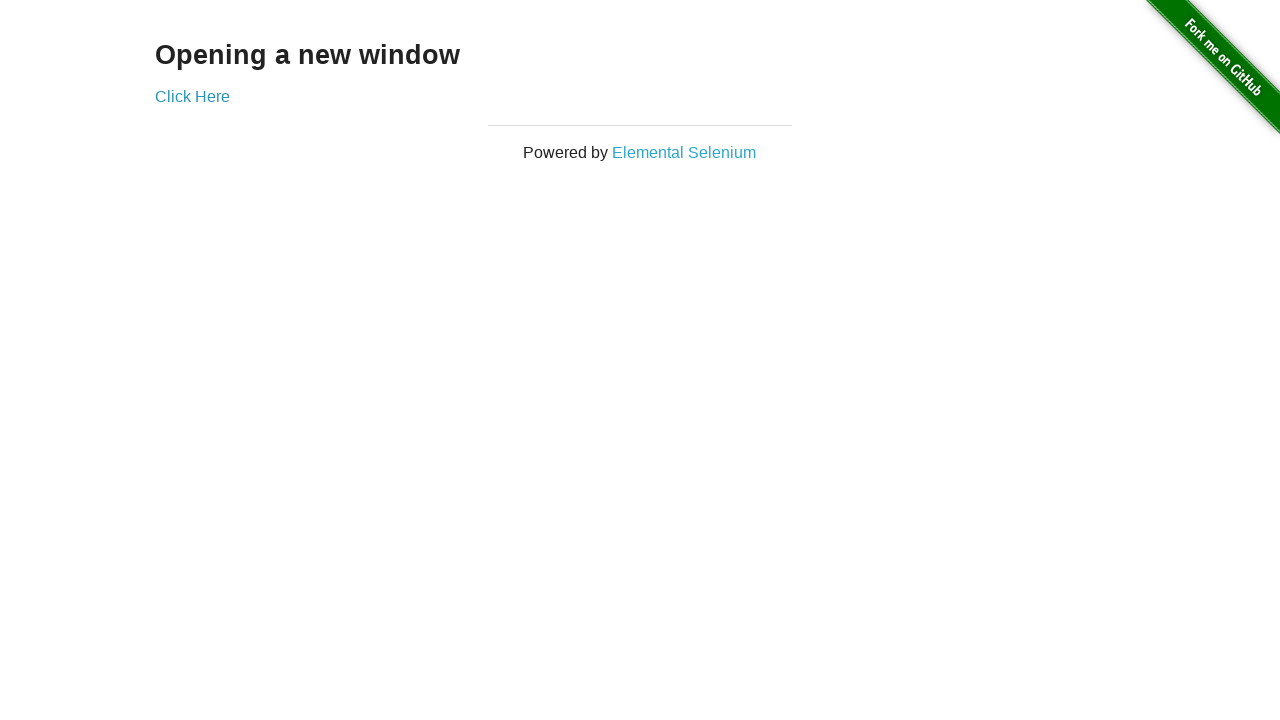

New window finished loading
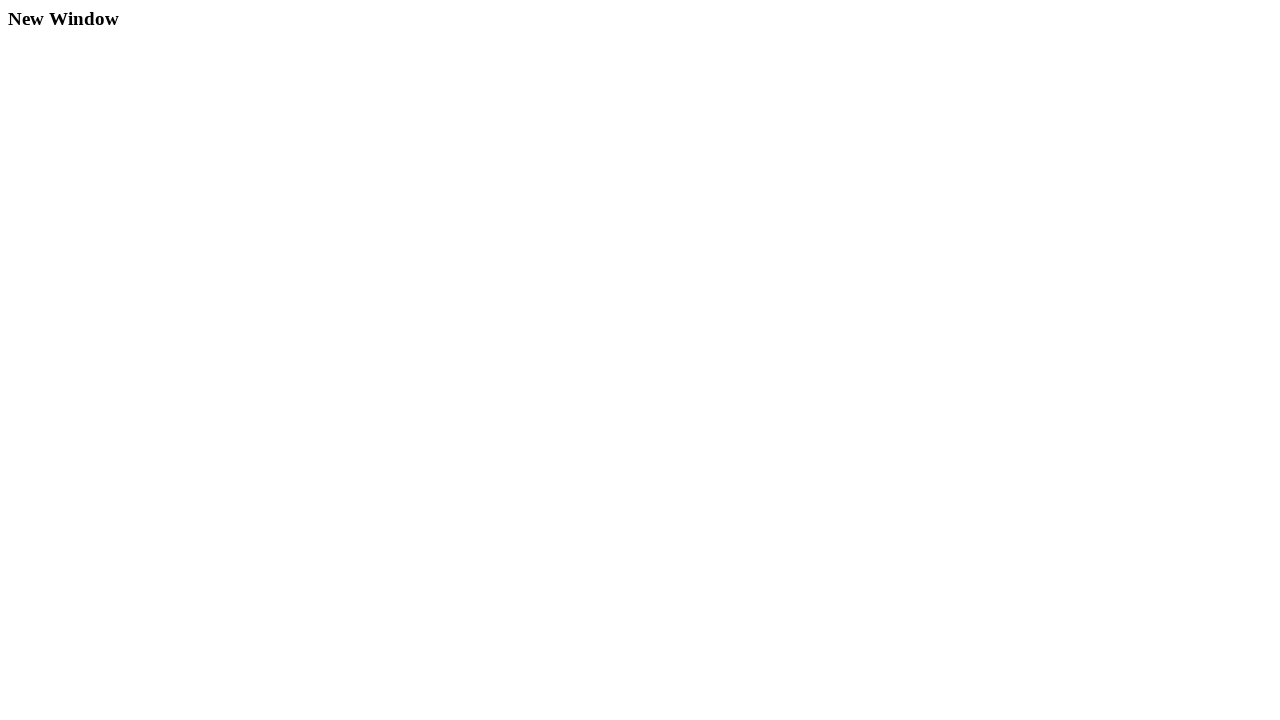

Verified new window title is 'New Window'
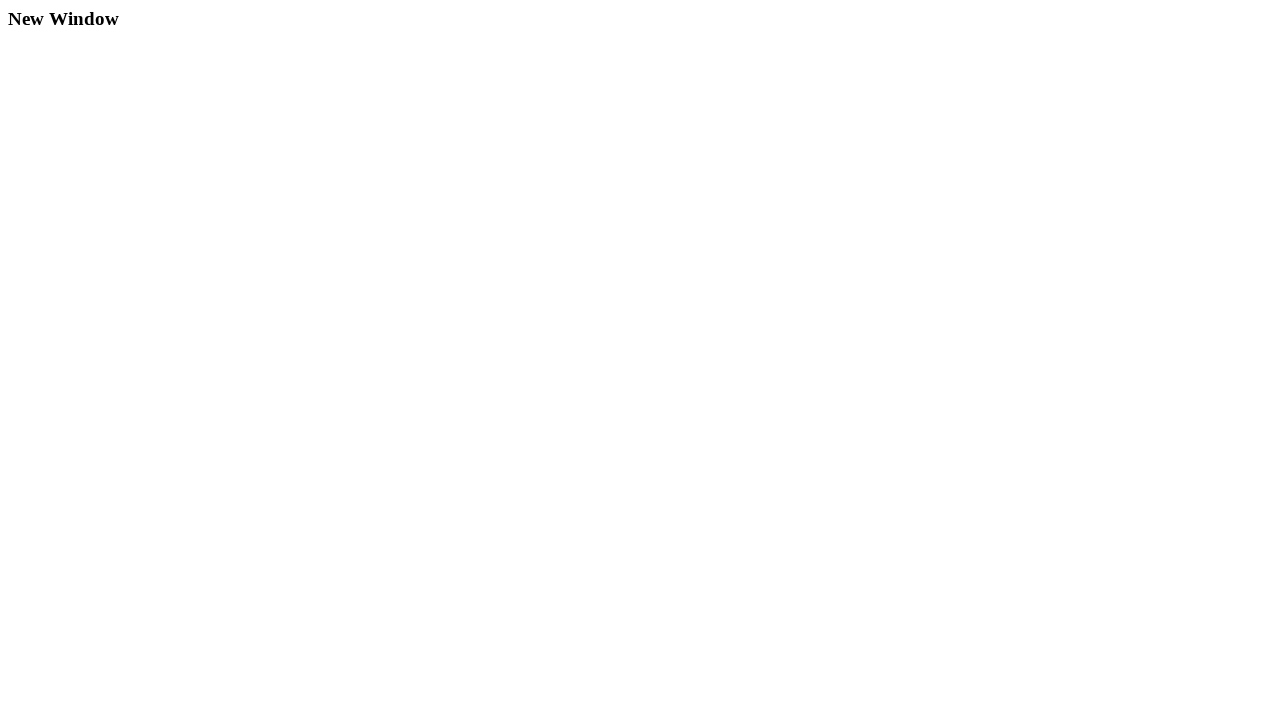

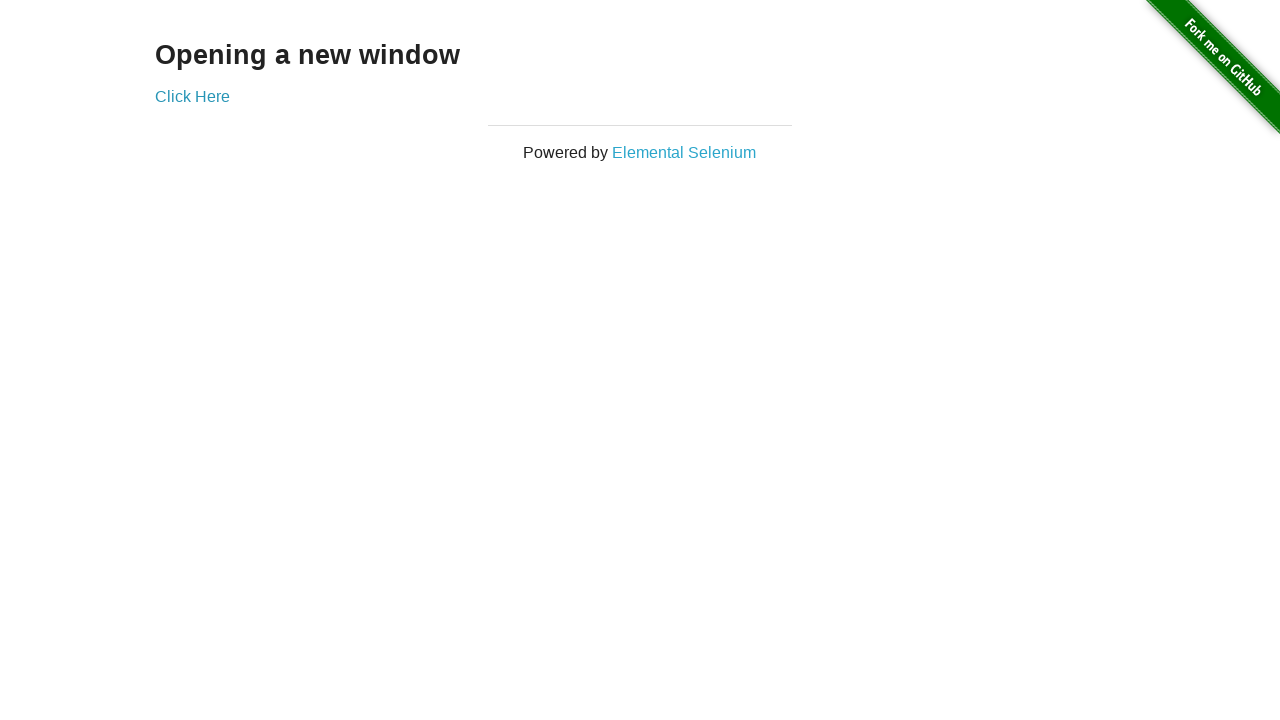